Tests alert handling functionality by triggering a confirm dialog and accepting it

Starting URL: https://leafground.com/alert.xhtml

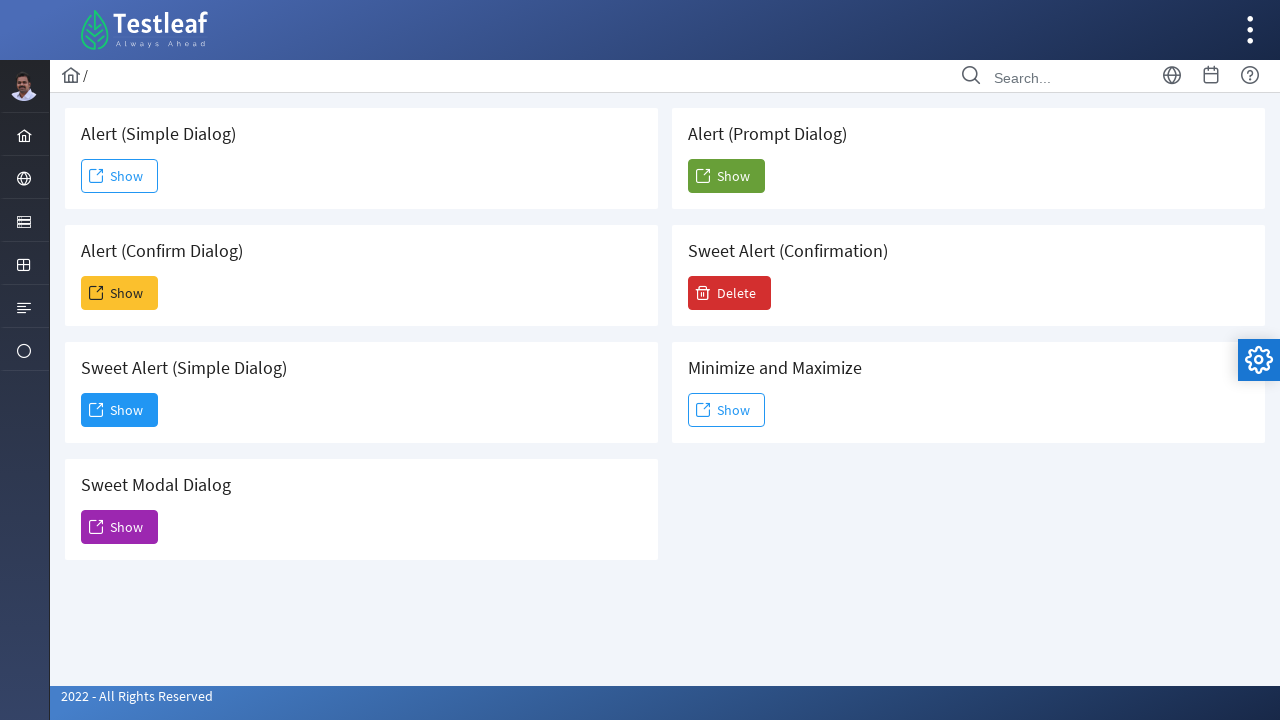

Clicked button to trigger confirm dialog at (120, 293) on xpath=//h5[contains(text(),'Confirm Dialog')]//following::button
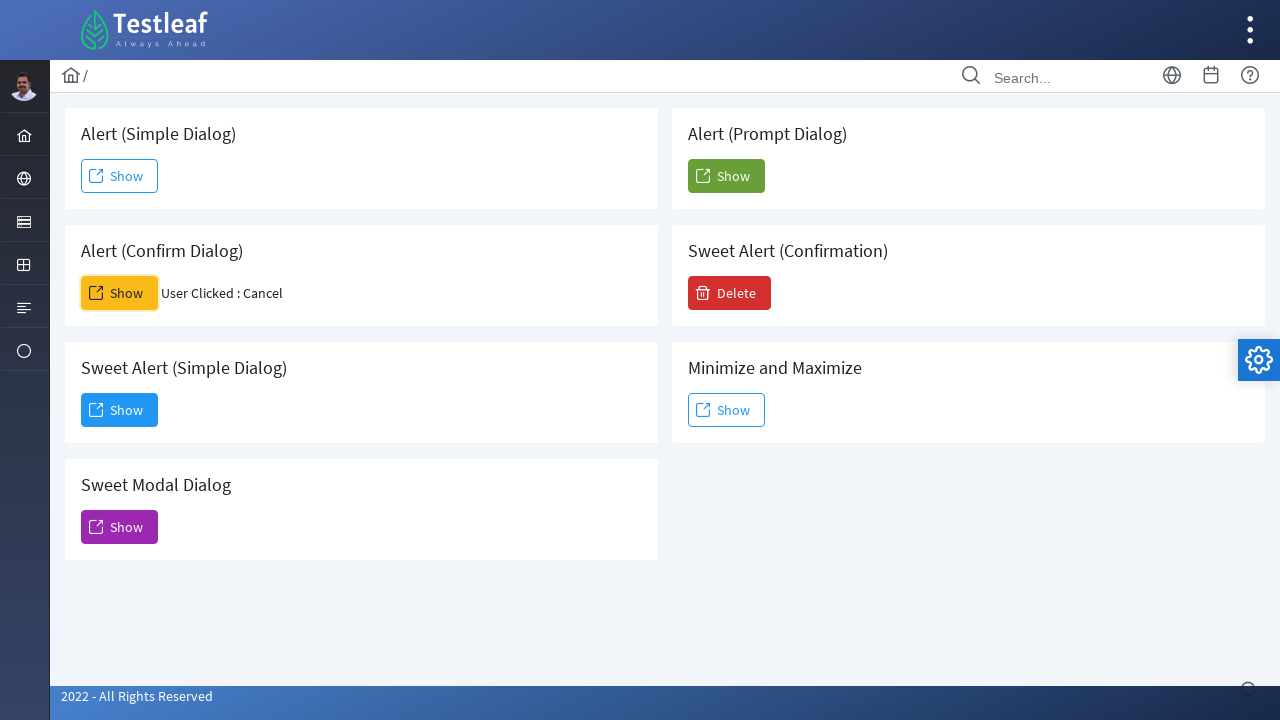

Set up dialog handler to accept confirm dialog
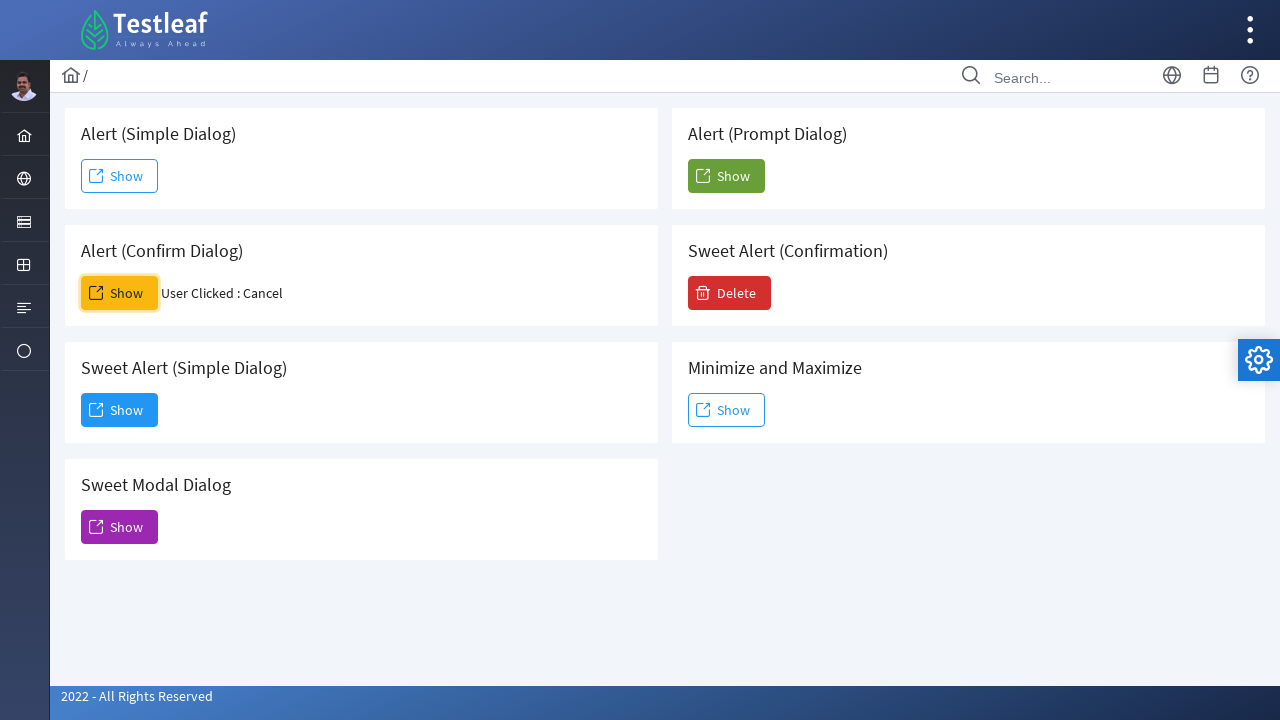

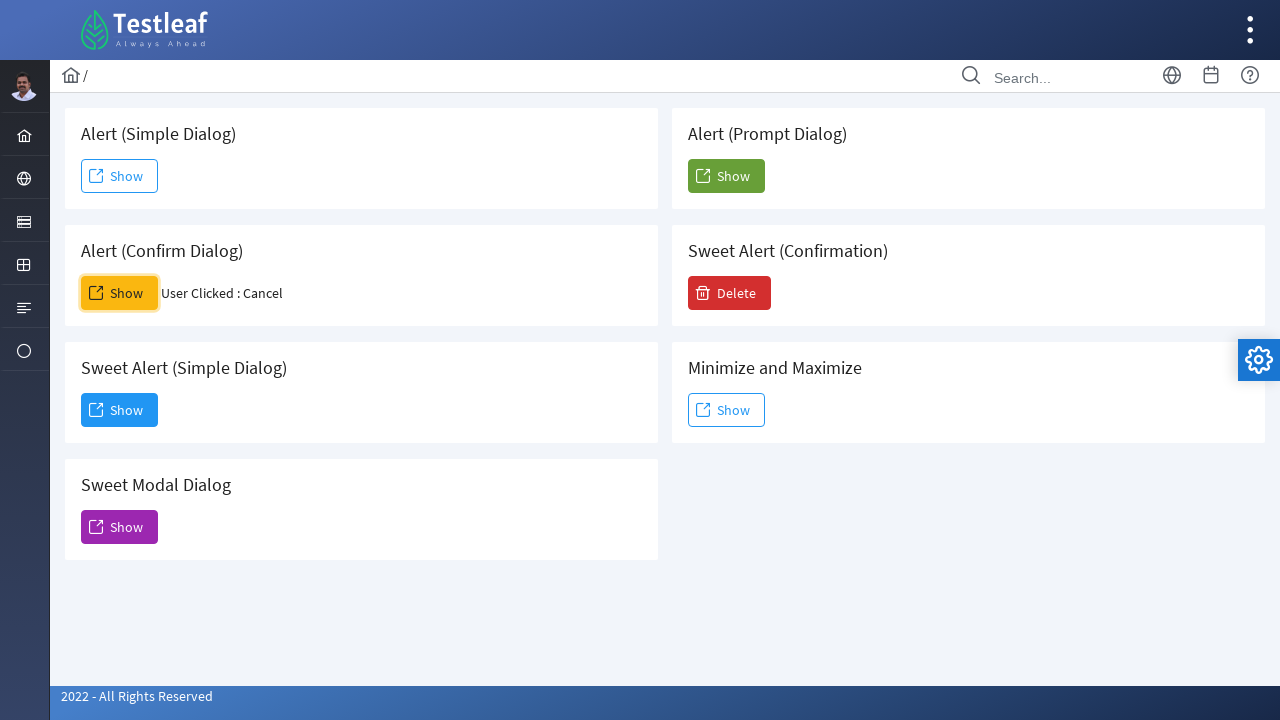